Navigates to the Selenium Playground, clicks on the Checkbox Demo link, and attempts to verify the header (expected to fail in original test).

Starting URL: https://www.lambdatest.com/selenium-playground/

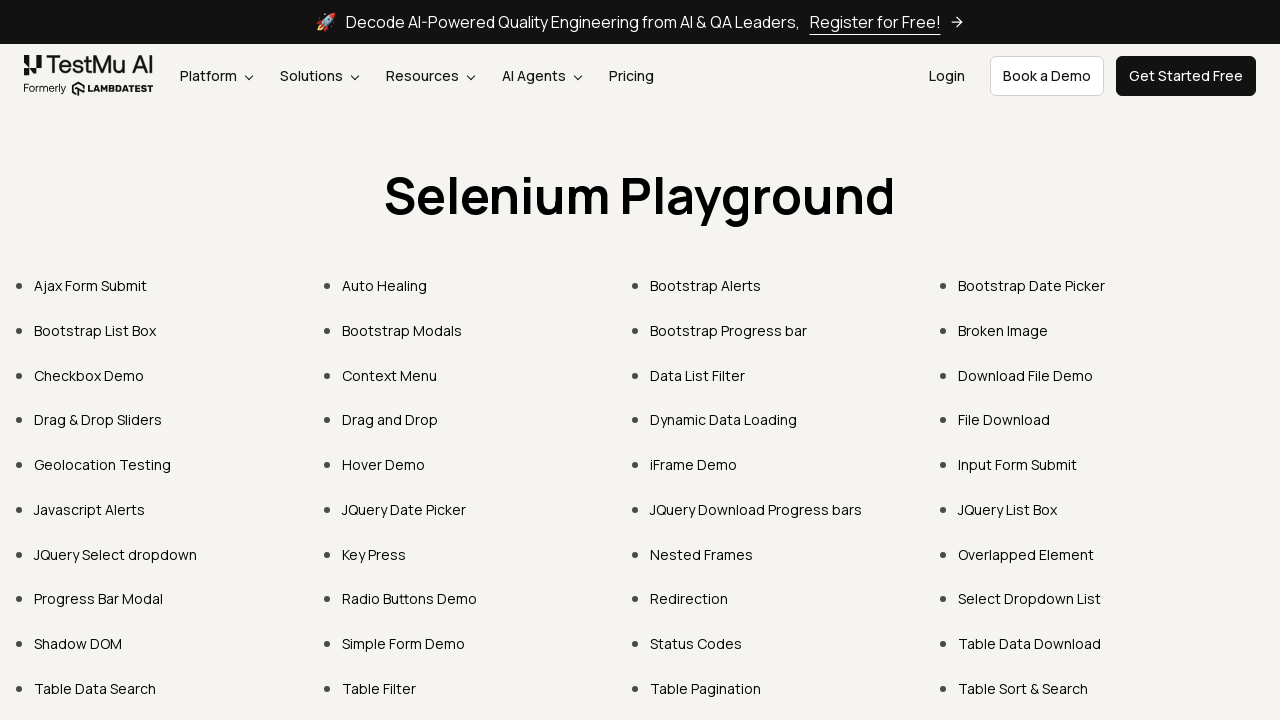

Clicked on Checkbox Demo link at (89, 375) on xpath=//a[text()='Checkbox Demo']
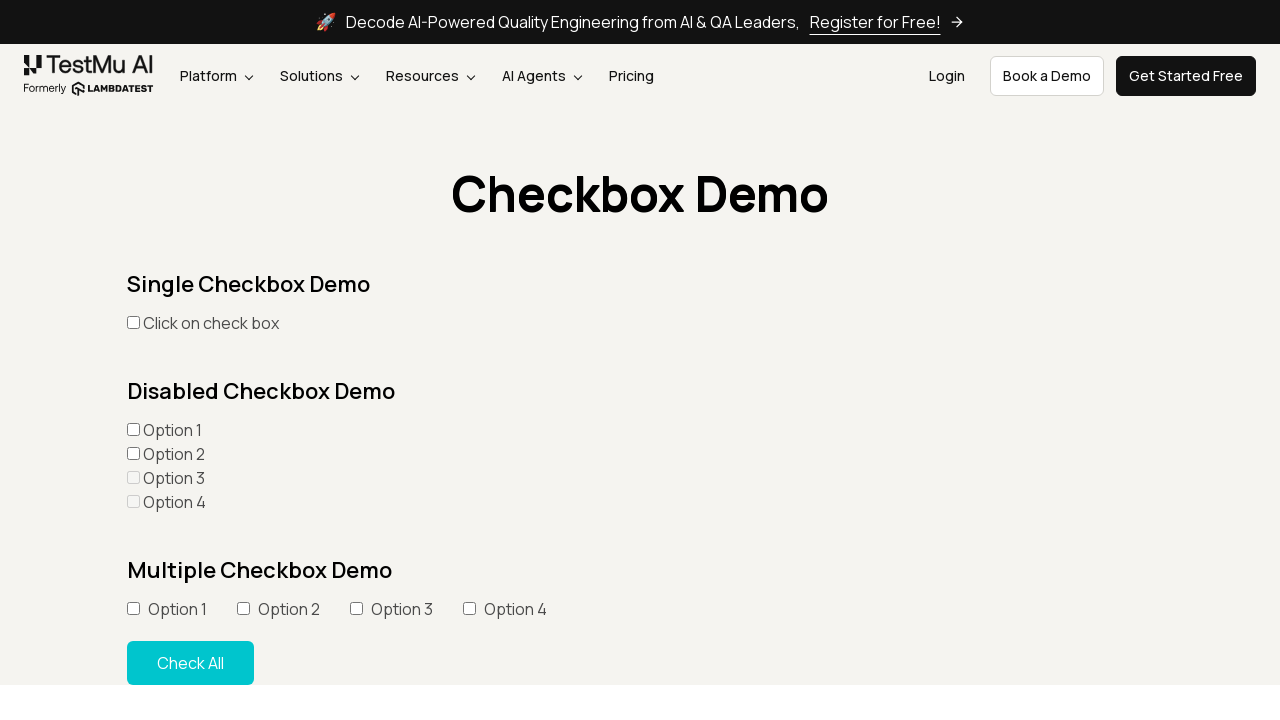

H1 header element loaded
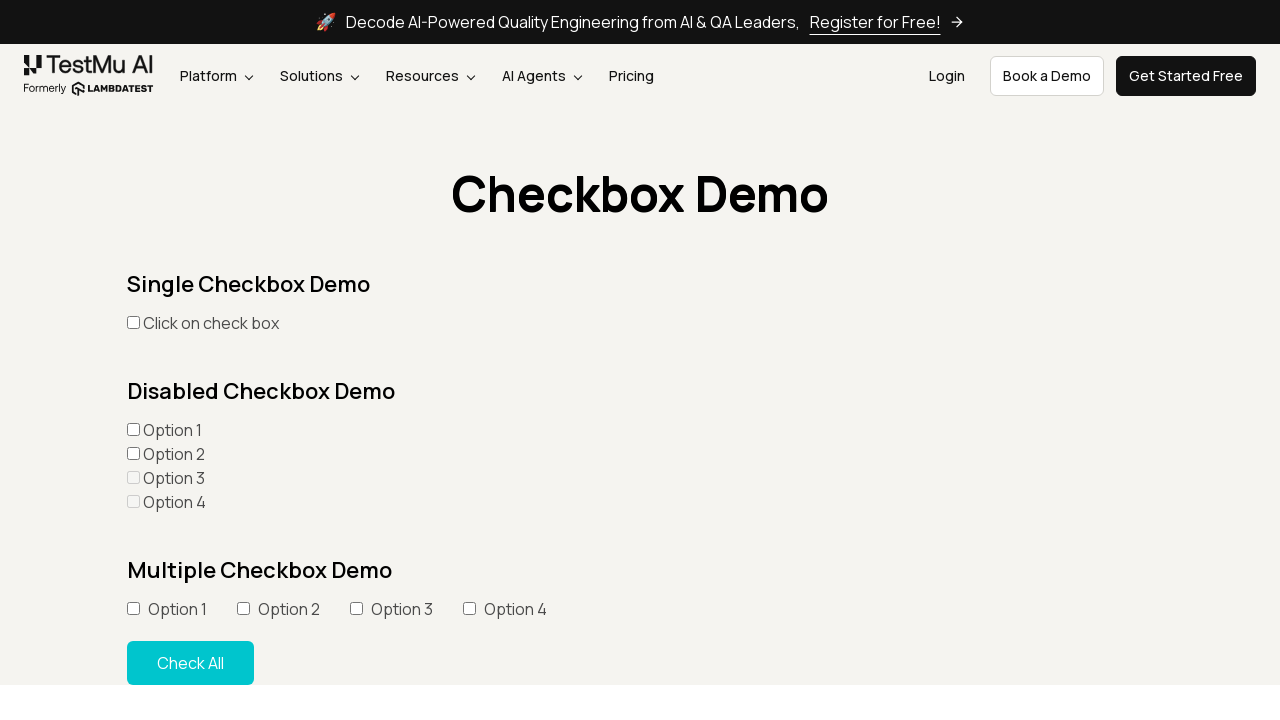

Located h1 header element
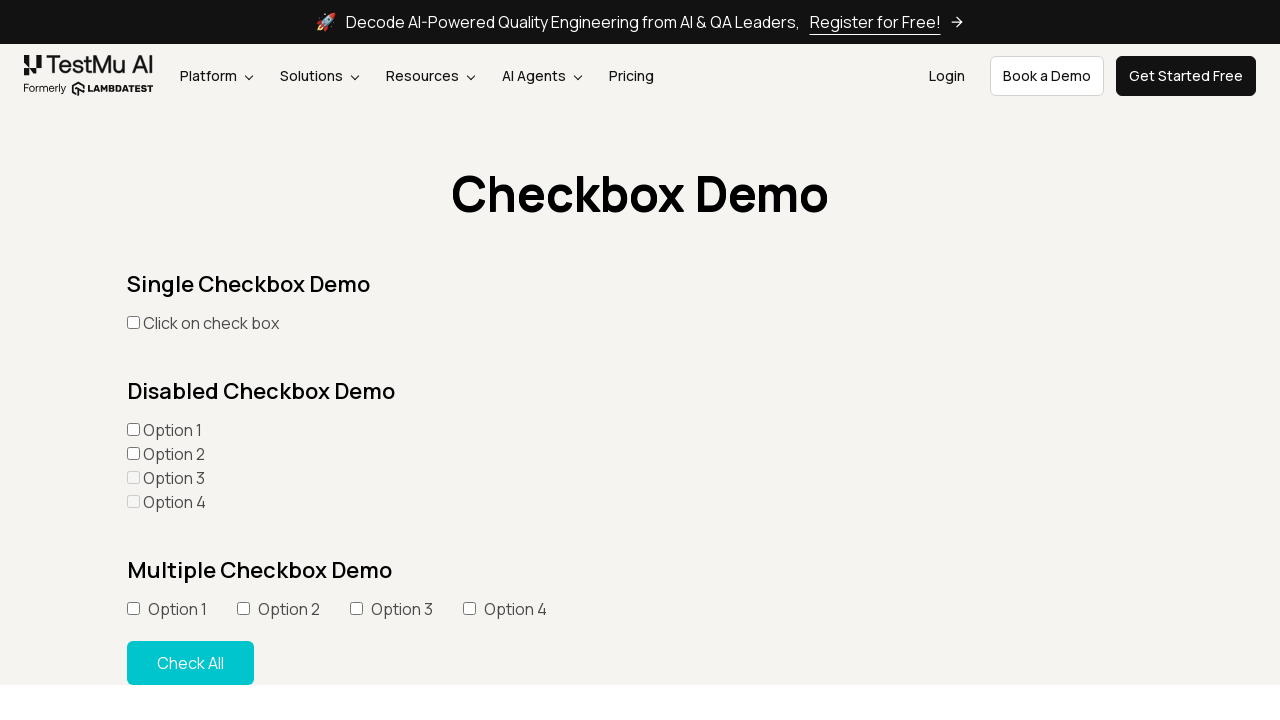

Verified header text equals 'Checkbox Demo'
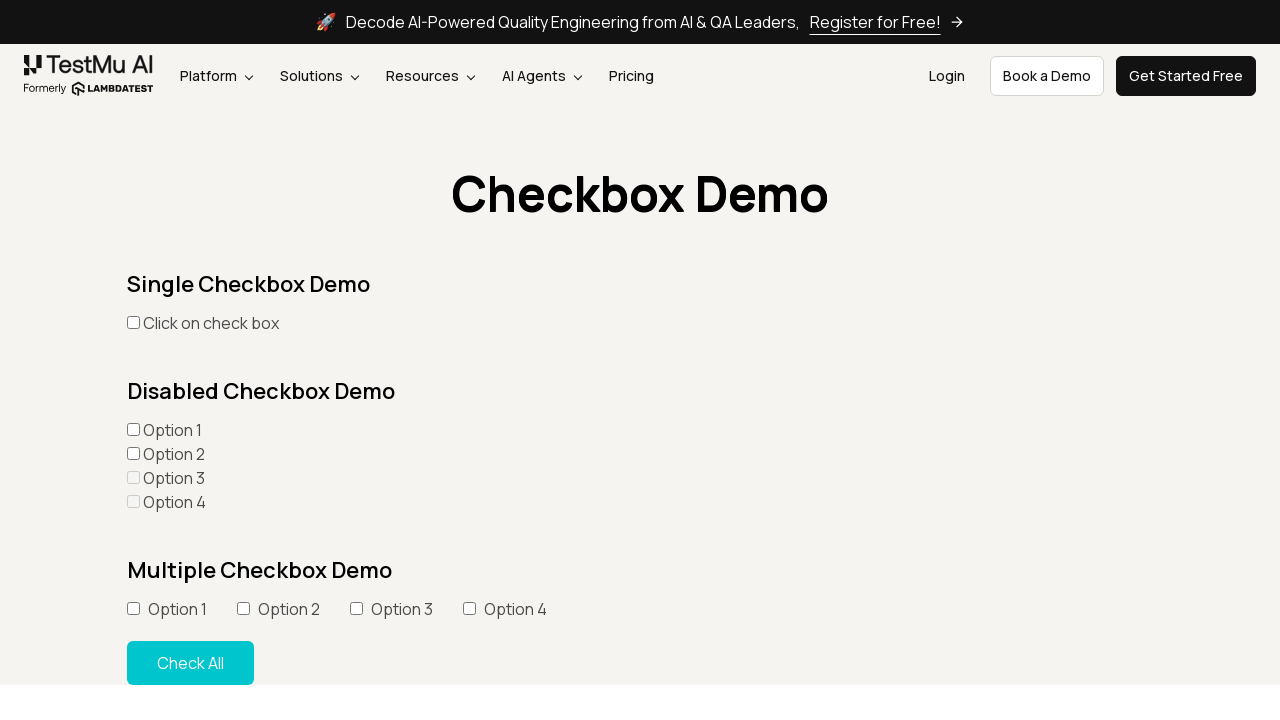

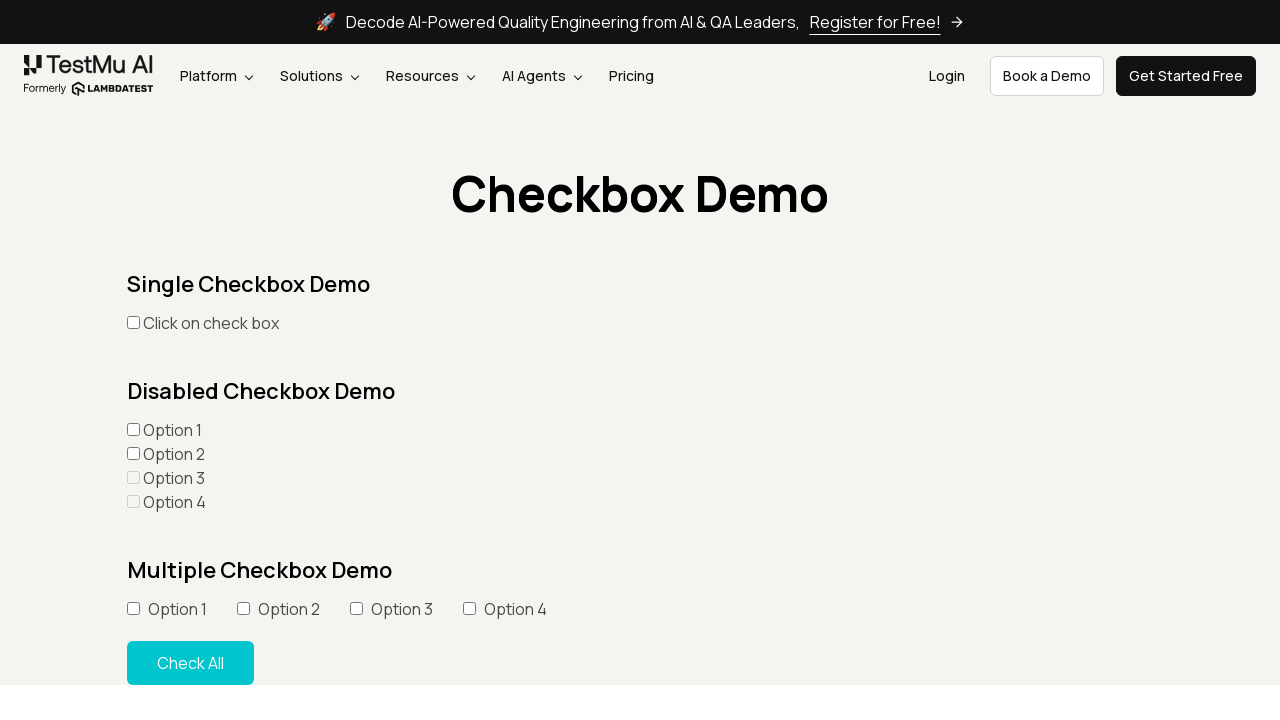